Navigates to the Park Operating Dates page via the mega menu and verifies the URL and page title are correct

Starting URL: https://bcparks.ca/

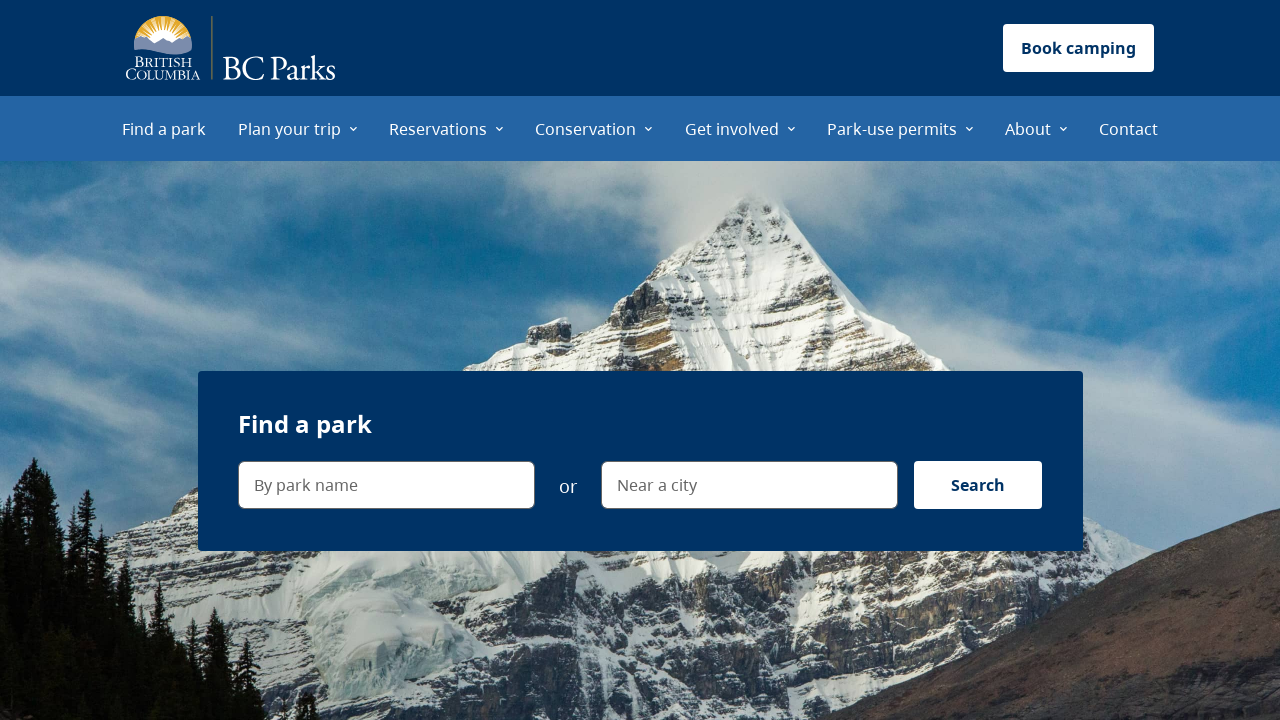

Waited for page to fully load (networkidle)
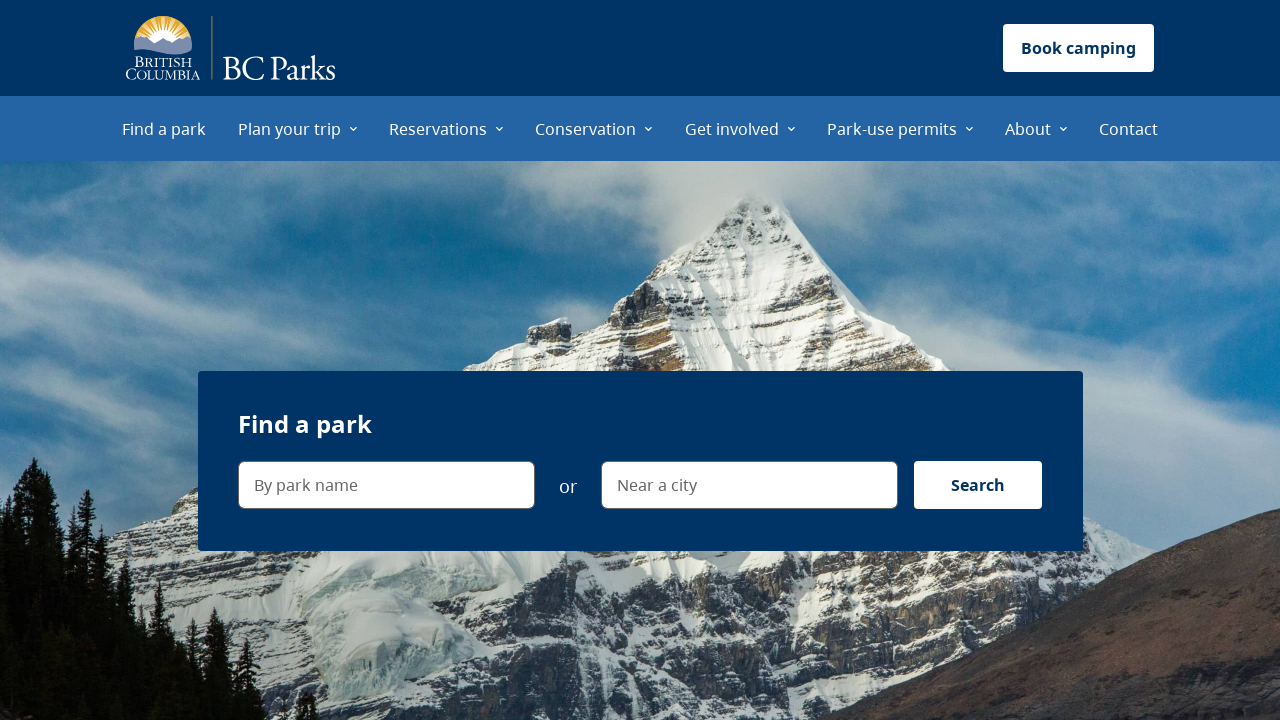

Clicked 'Plan your trip' menu item to open mega menu at (298, 128) on internal:role=menuitem[name="Plan your trip"i]
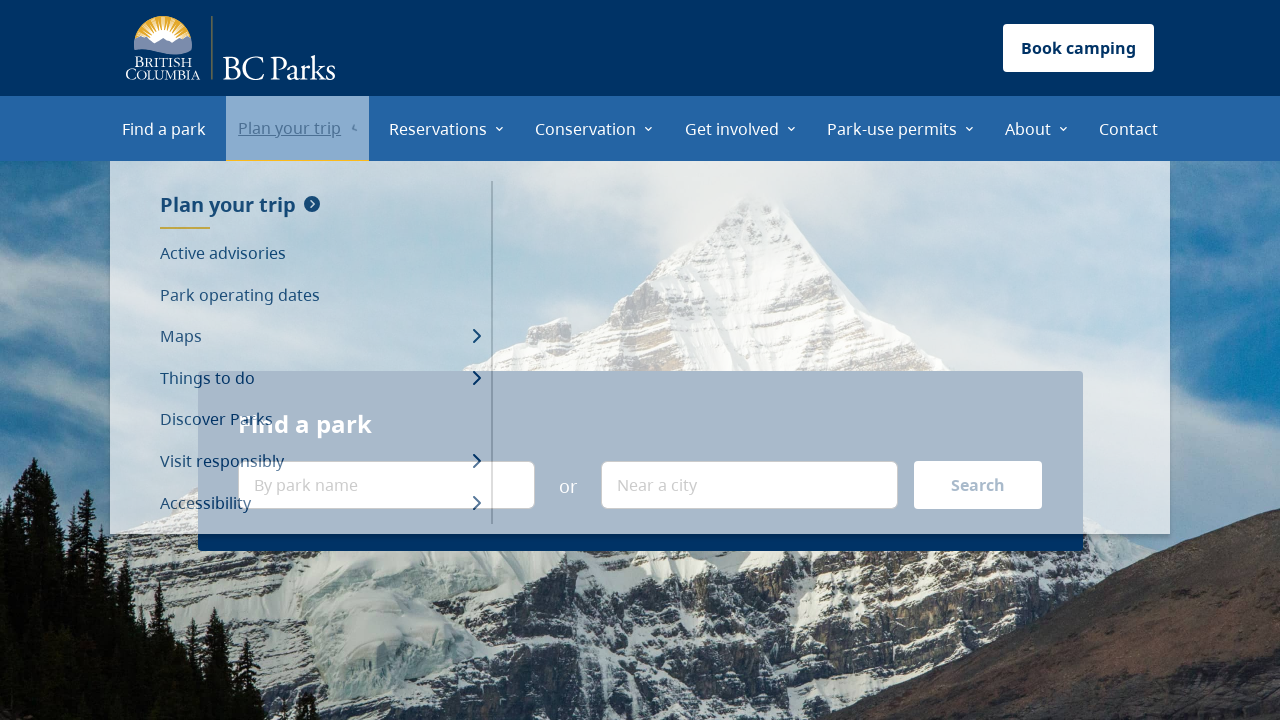

Clicked 'Park operating dates' menu item in mega menu at (320, 295) on internal:role=menuitem[name="Park operating dates"i]
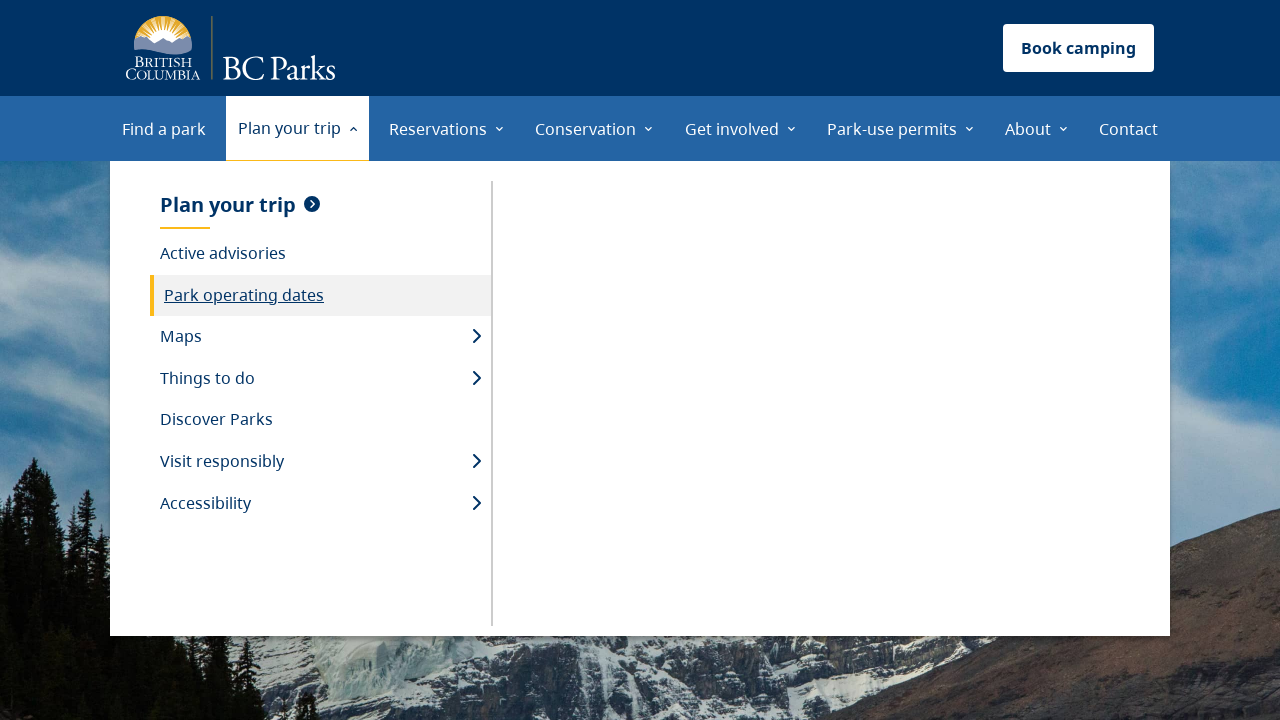

Park Operating Dates page loaded with correct URL
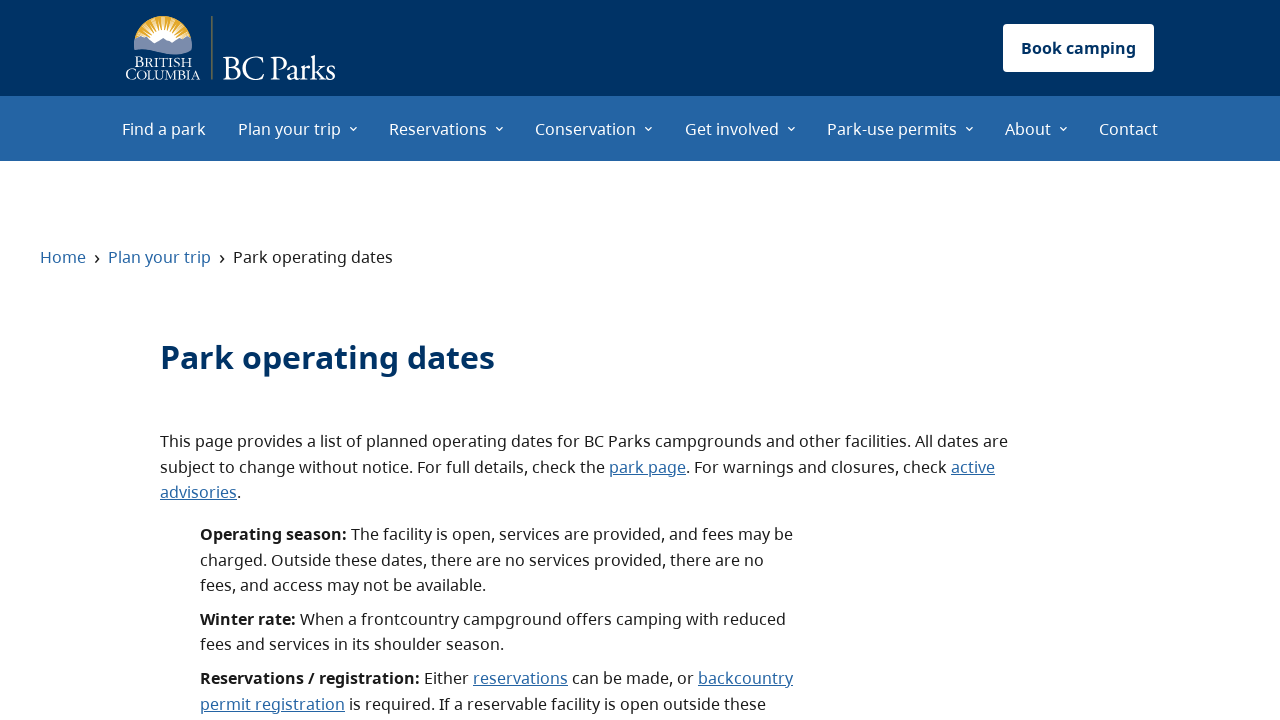

Verified page title is 'Park operating dates | BC Parks'
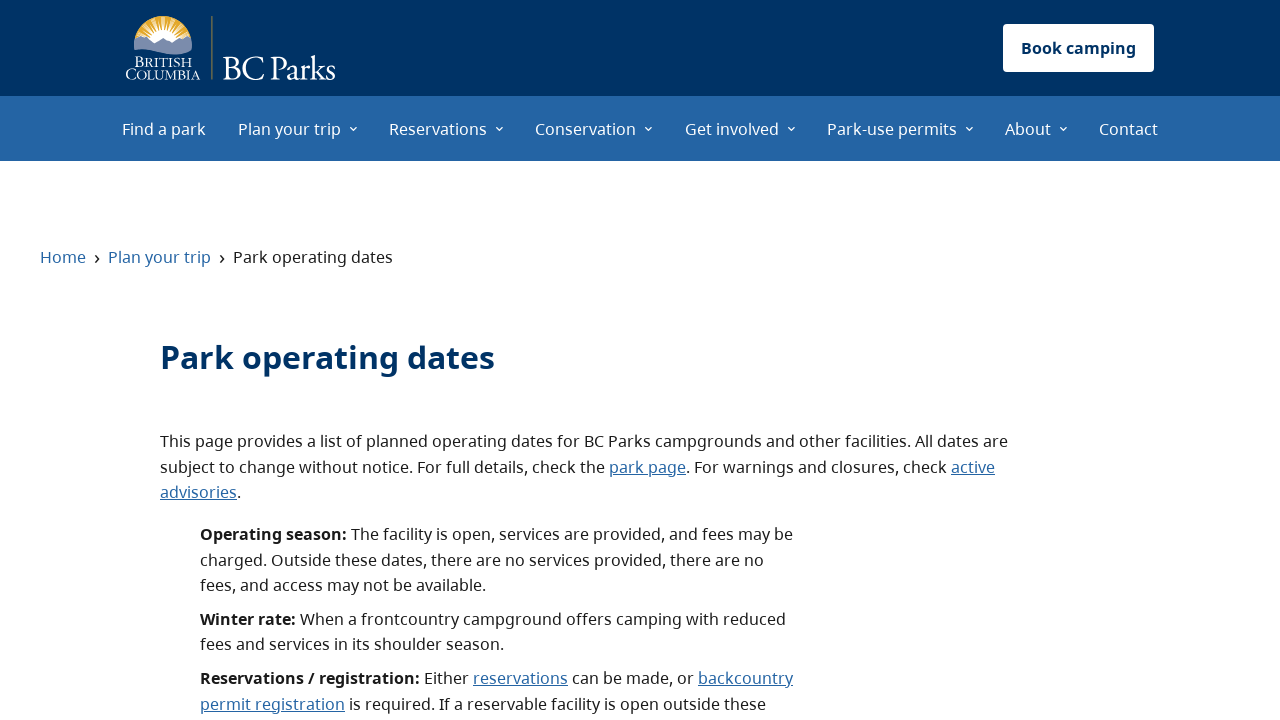

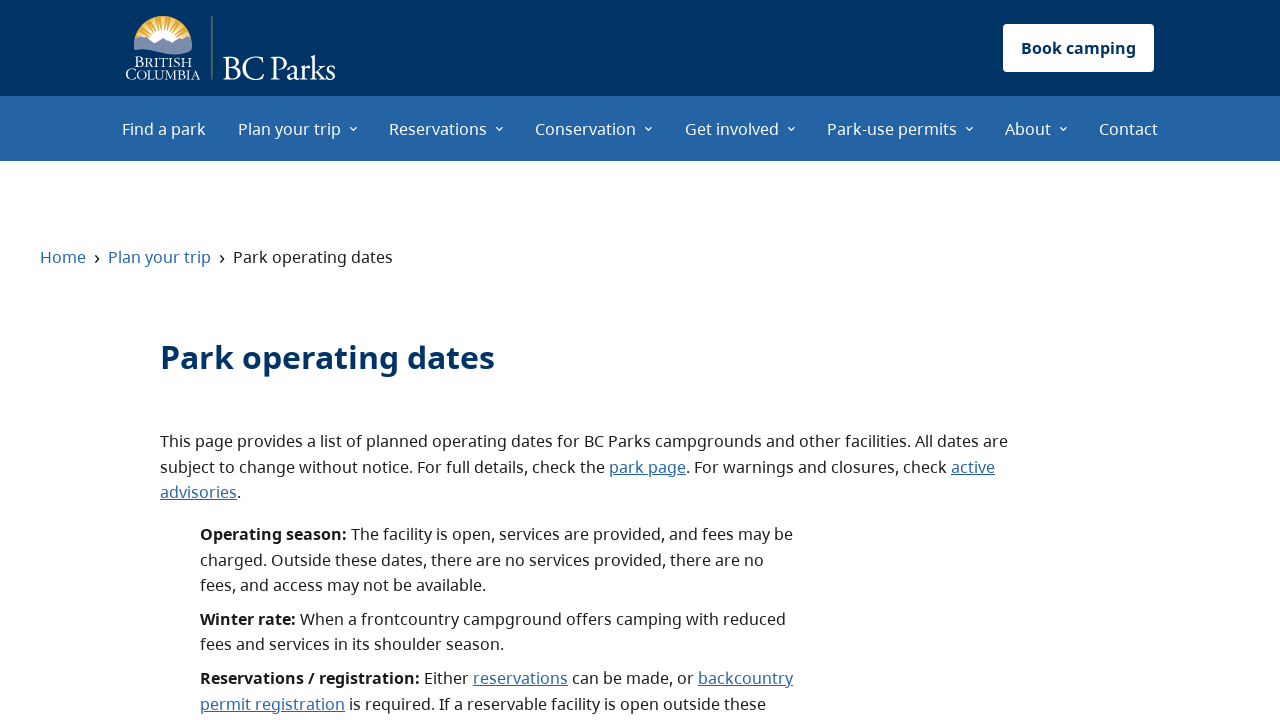